Tests that clicking the create account link navigates to the signup page and displays the signup form.

Starting URL: https://www.scoopify.club/auth/signin

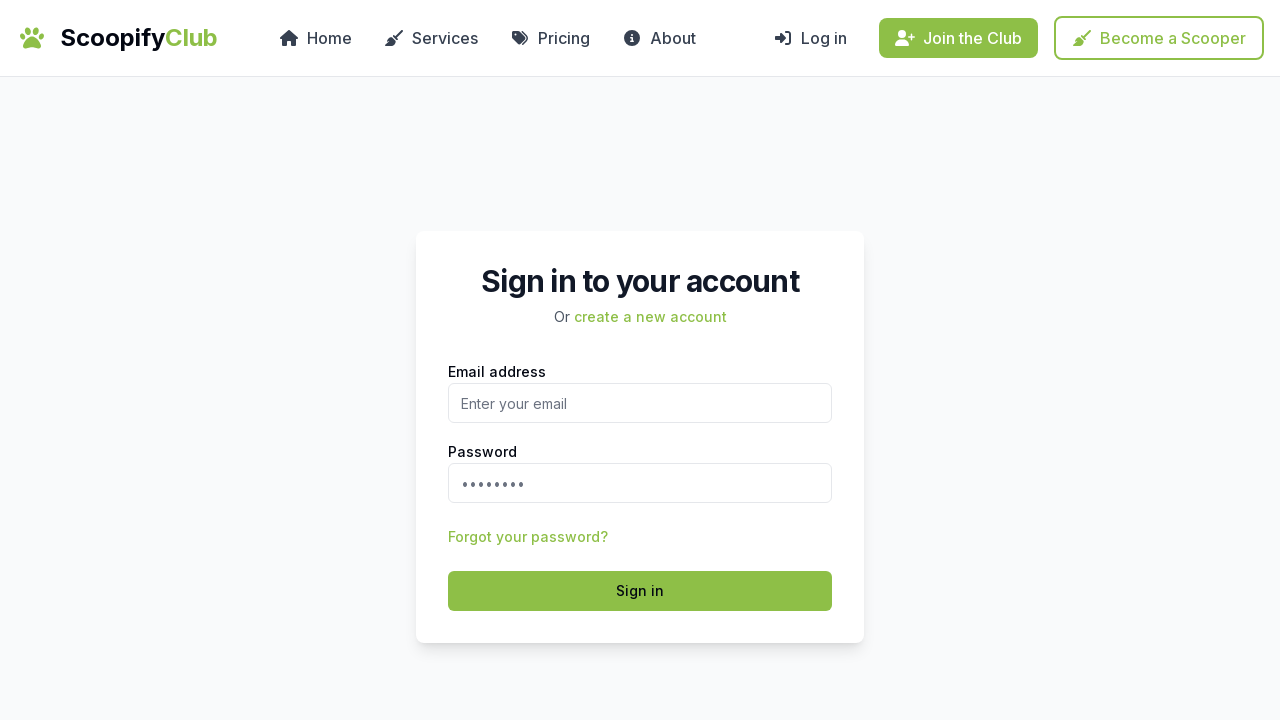

Clicked 'create a new account' link at (650, 317) on text=create a new account
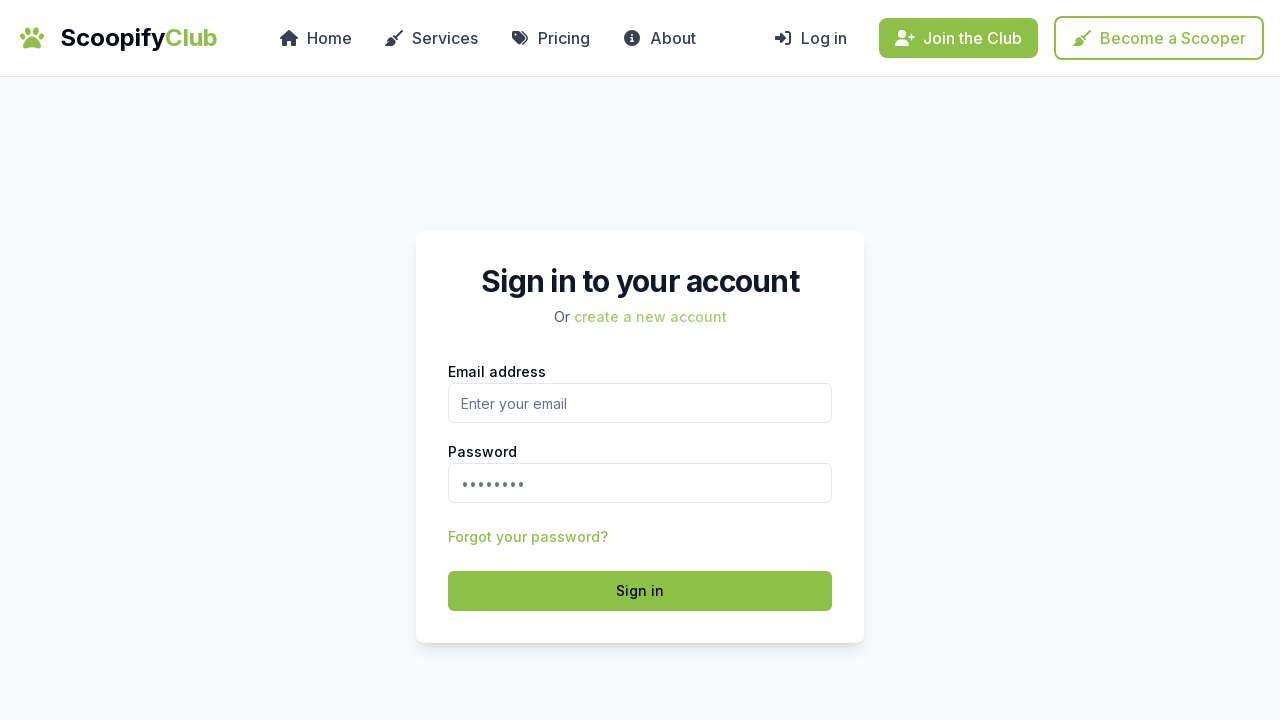

Navigated to signup page URL
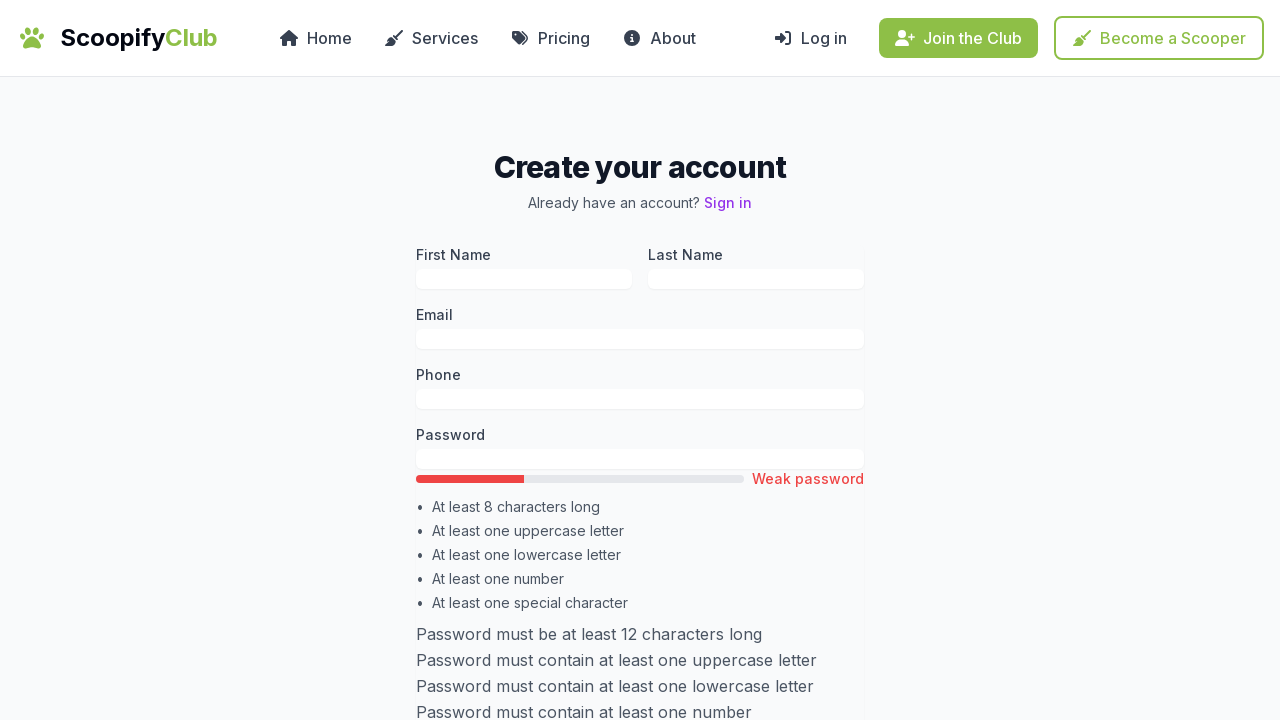

Signup form loaded and is visible
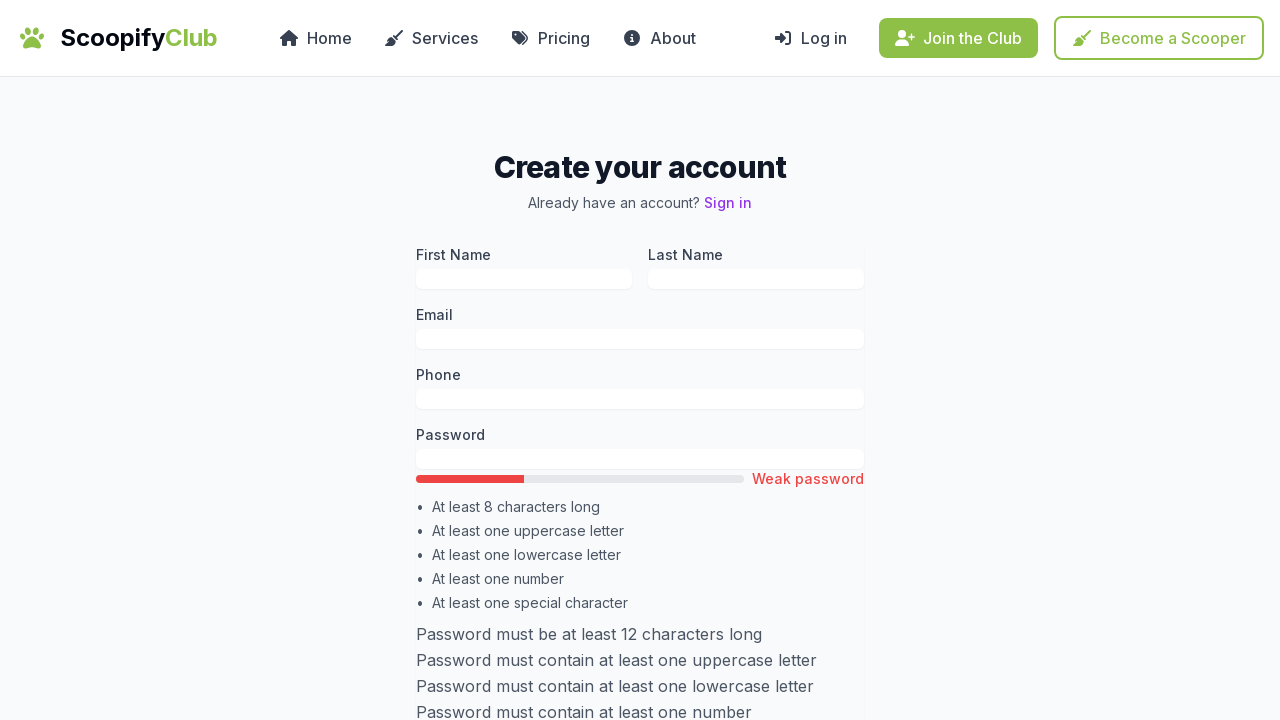

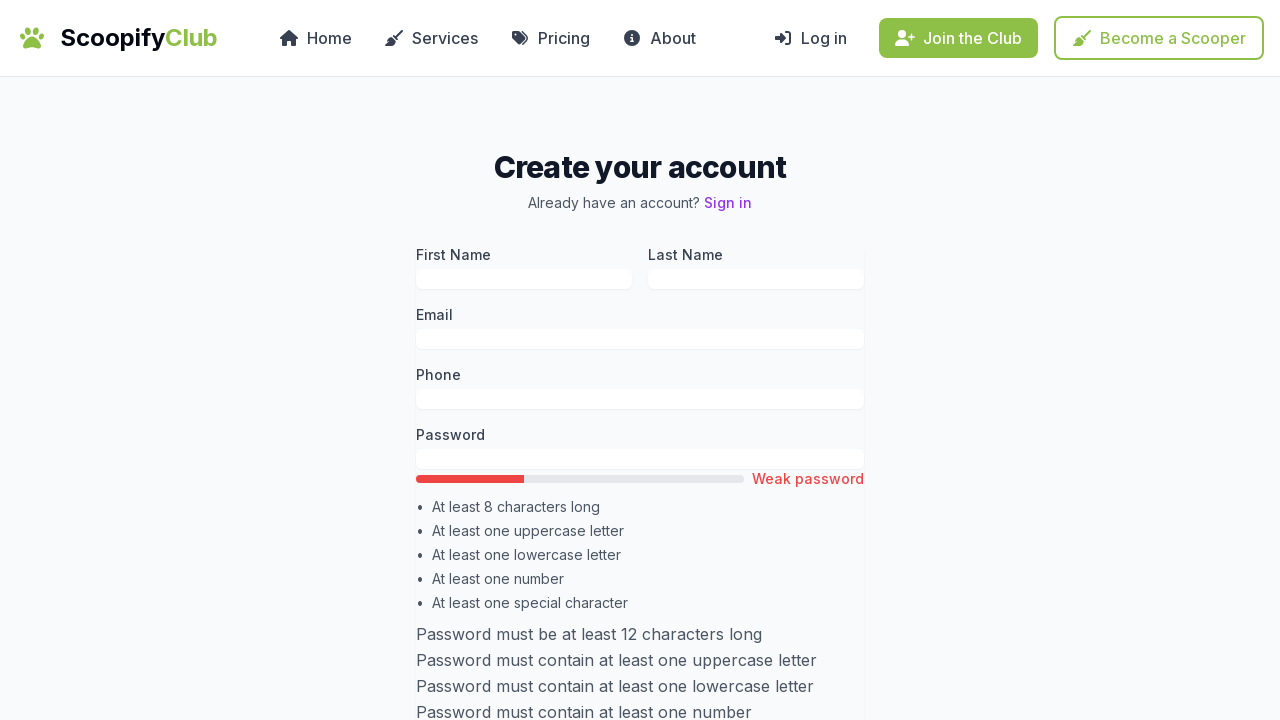